Tests autocomplete functionality by typing "uni" in a search box, selecting "United Kingdom" from suggestions, submitting the form, and verifying the result contains the selected country.

Starting URL: https://testcenter.techproeducation.com/index.php?page=autocomplete

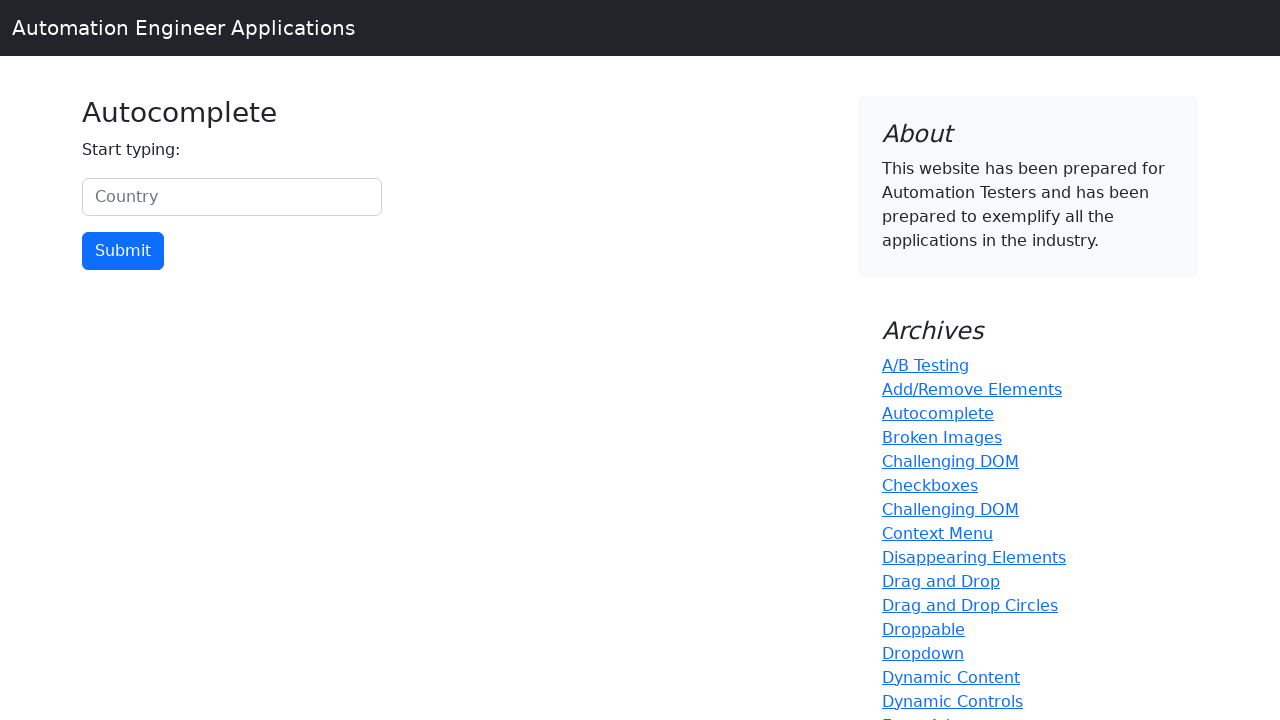

Typed 'uni' in the country search box on #myCountry
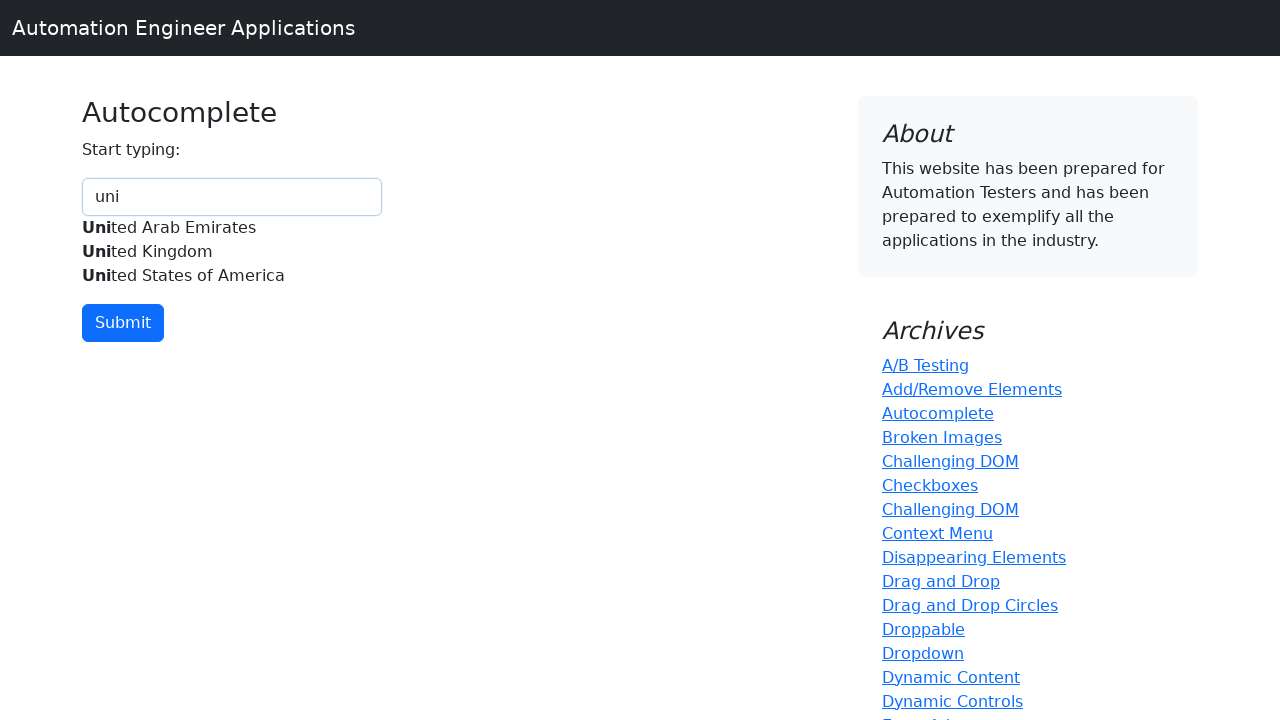

Autocomplete suggestions list appeared
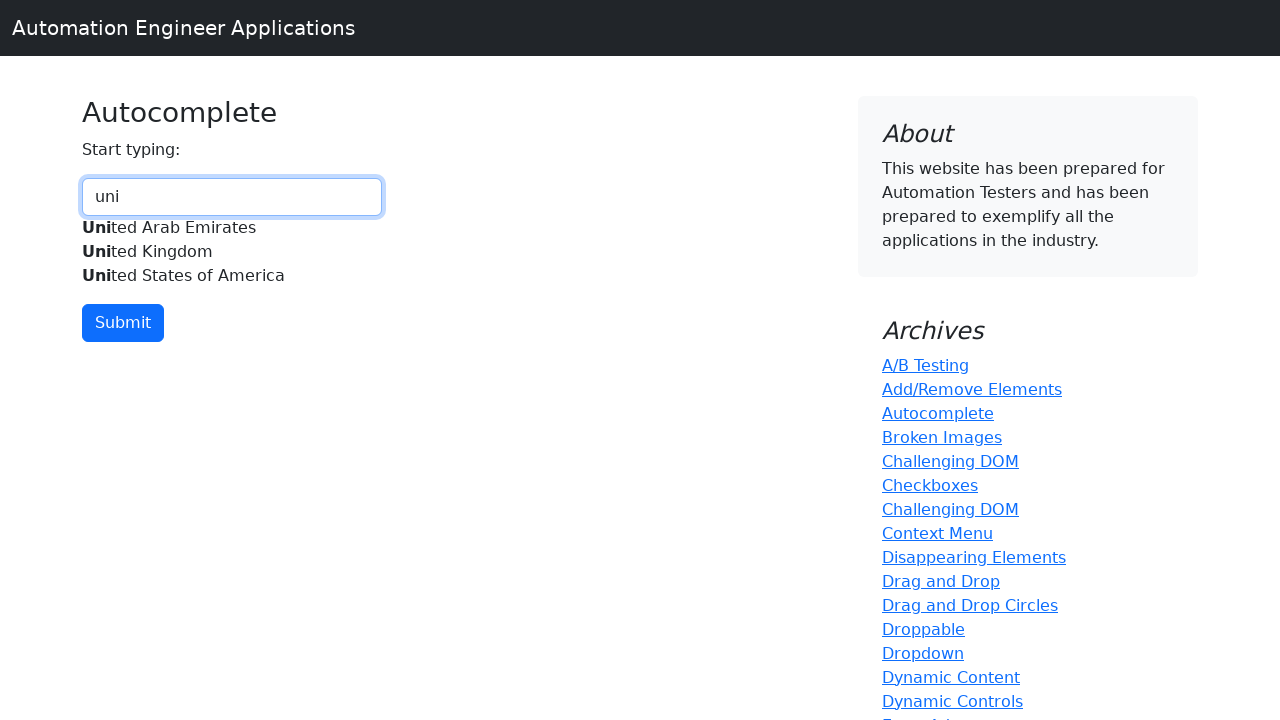

Waited 1 second for suggestions to fully load
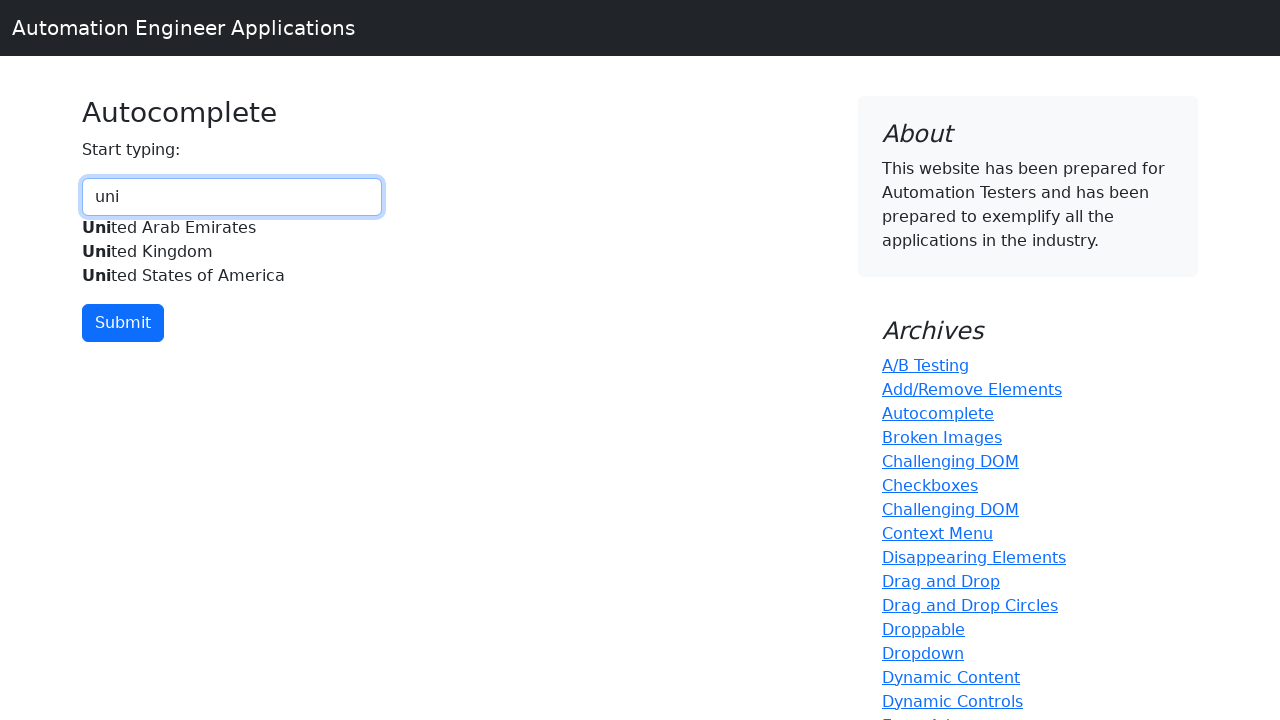

Selected 'United Kingdom' from autocomplete suggestions at (232, 252) on xpath=//div[@id='myCountryautocomplete-list']//div[.='United Kingdom']
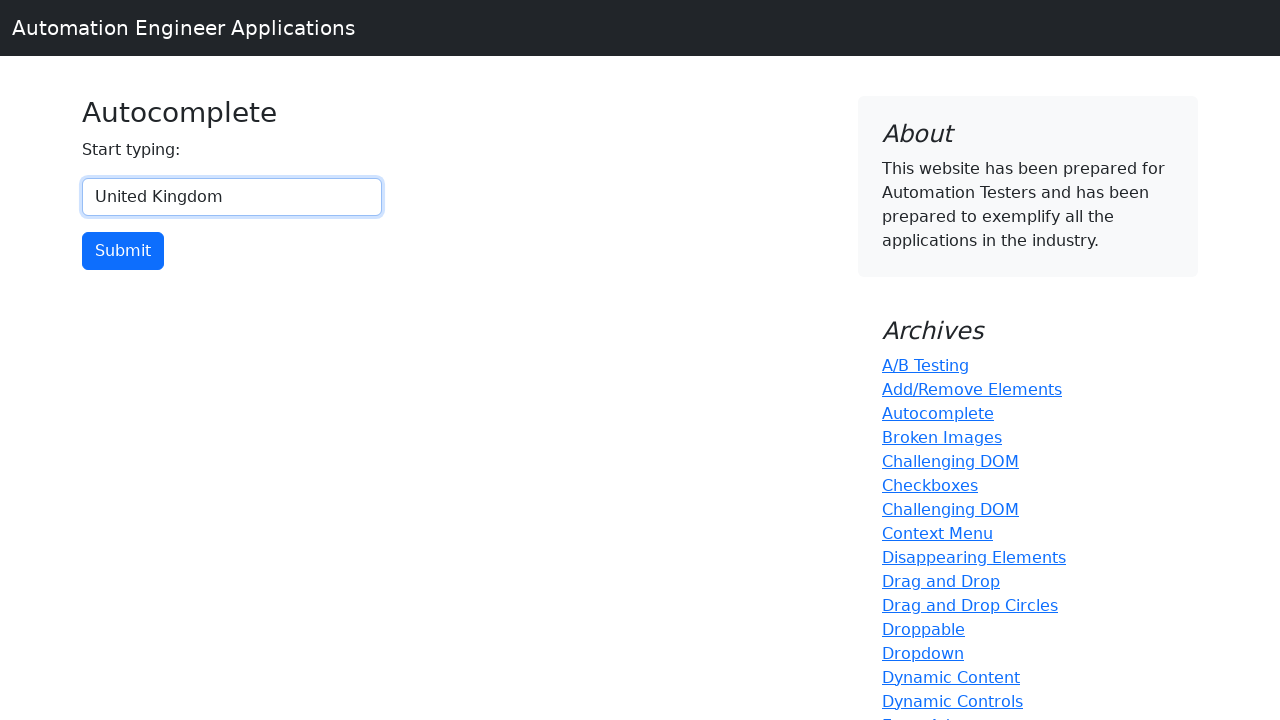

Waited 1 second after selecting country
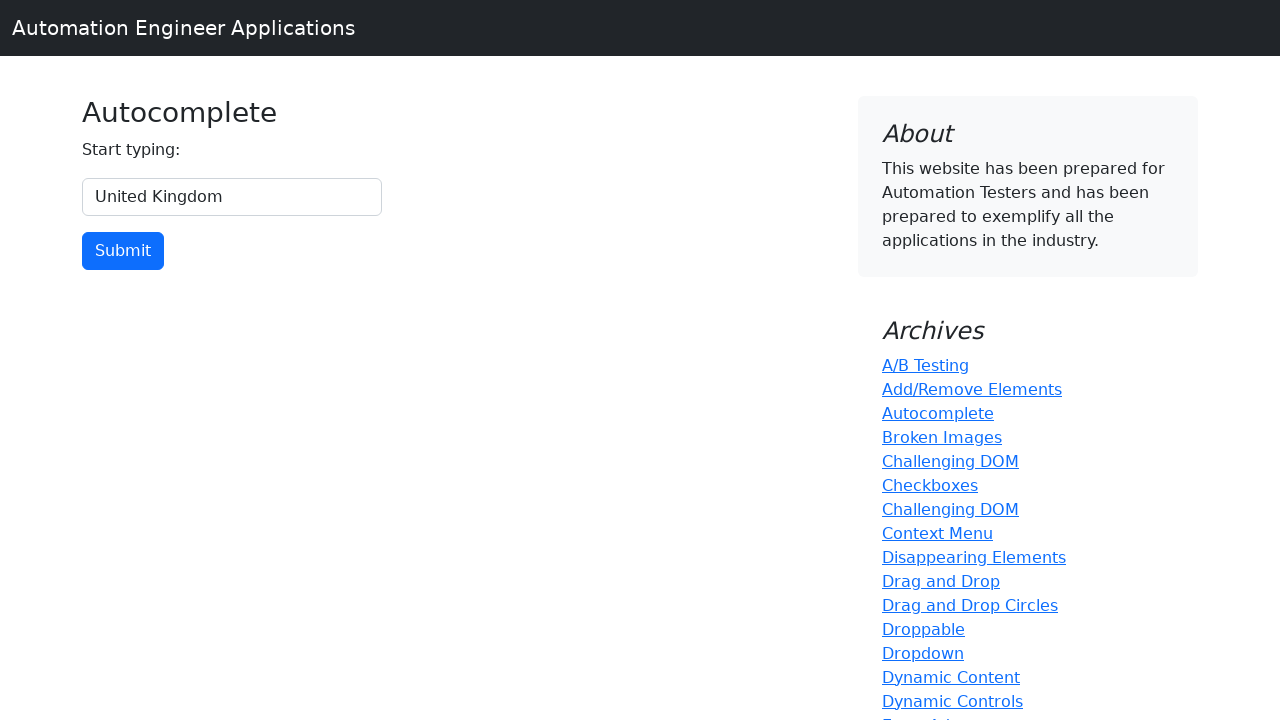

Clicked the submit button at (123, 251) on input[type='button']
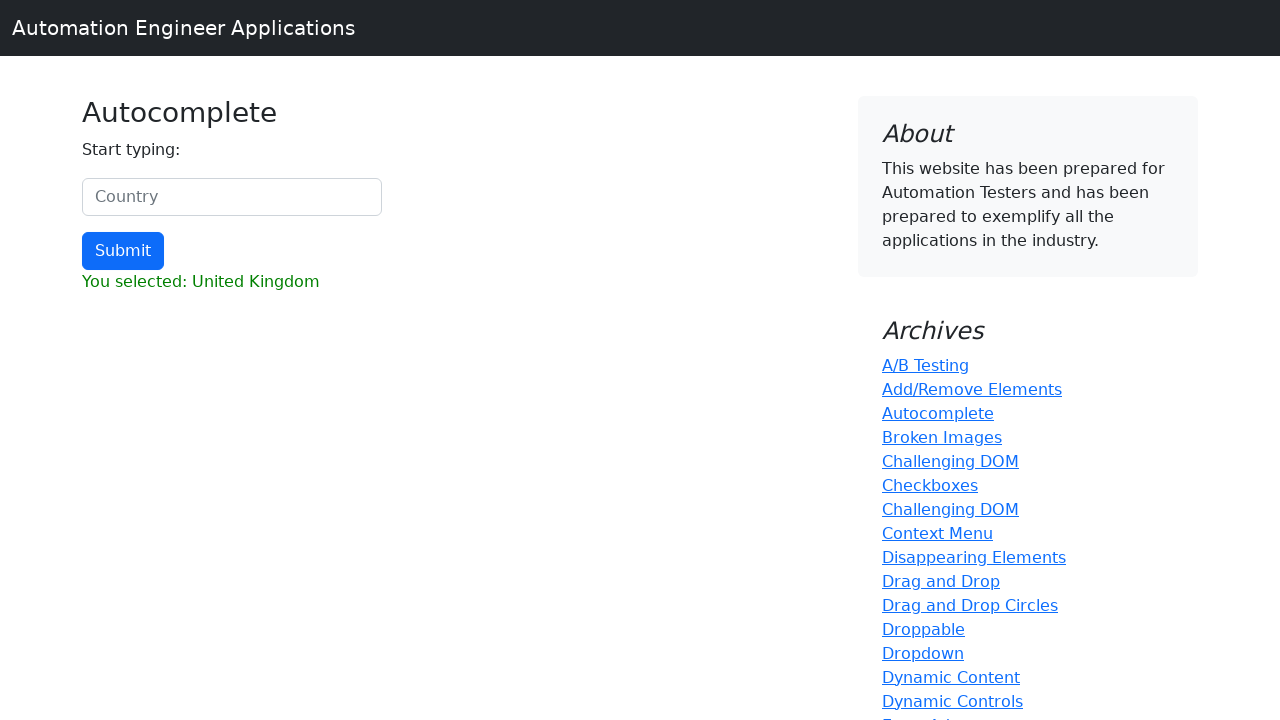

Waited 1 second for form submission to complete
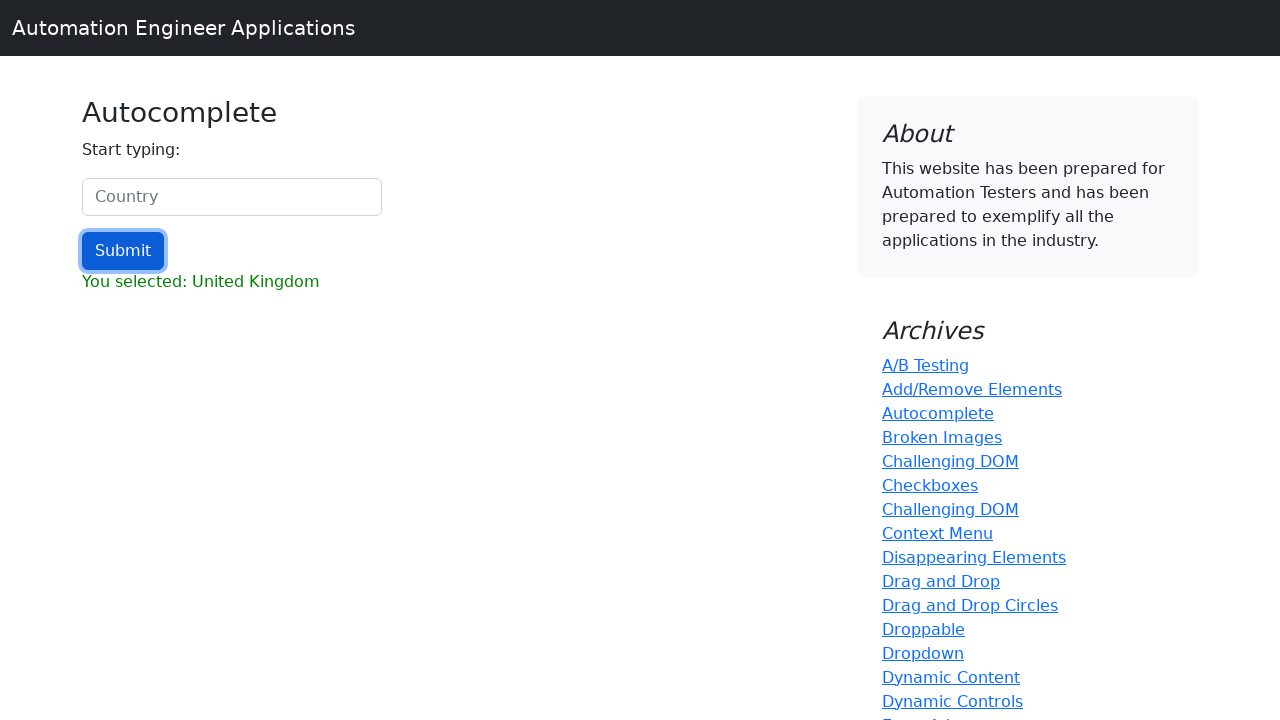

Retrieved result text from result element
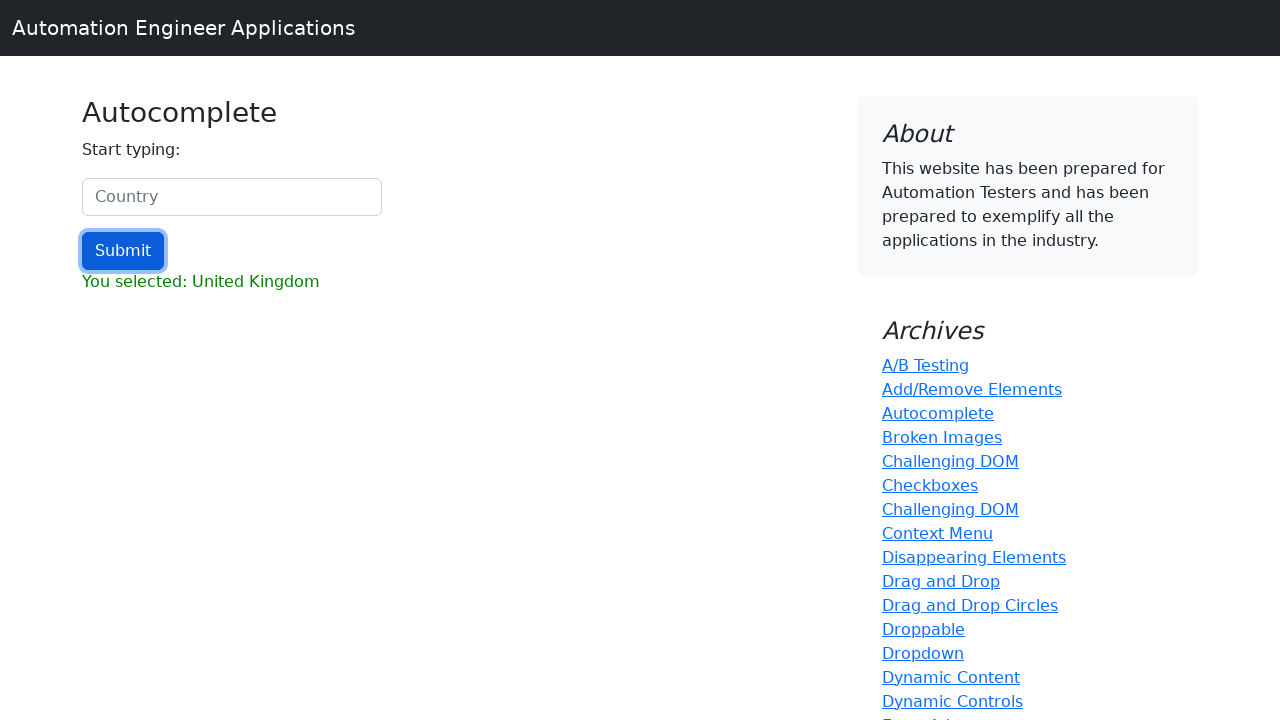

Verified that result contains 'United Kingdom'
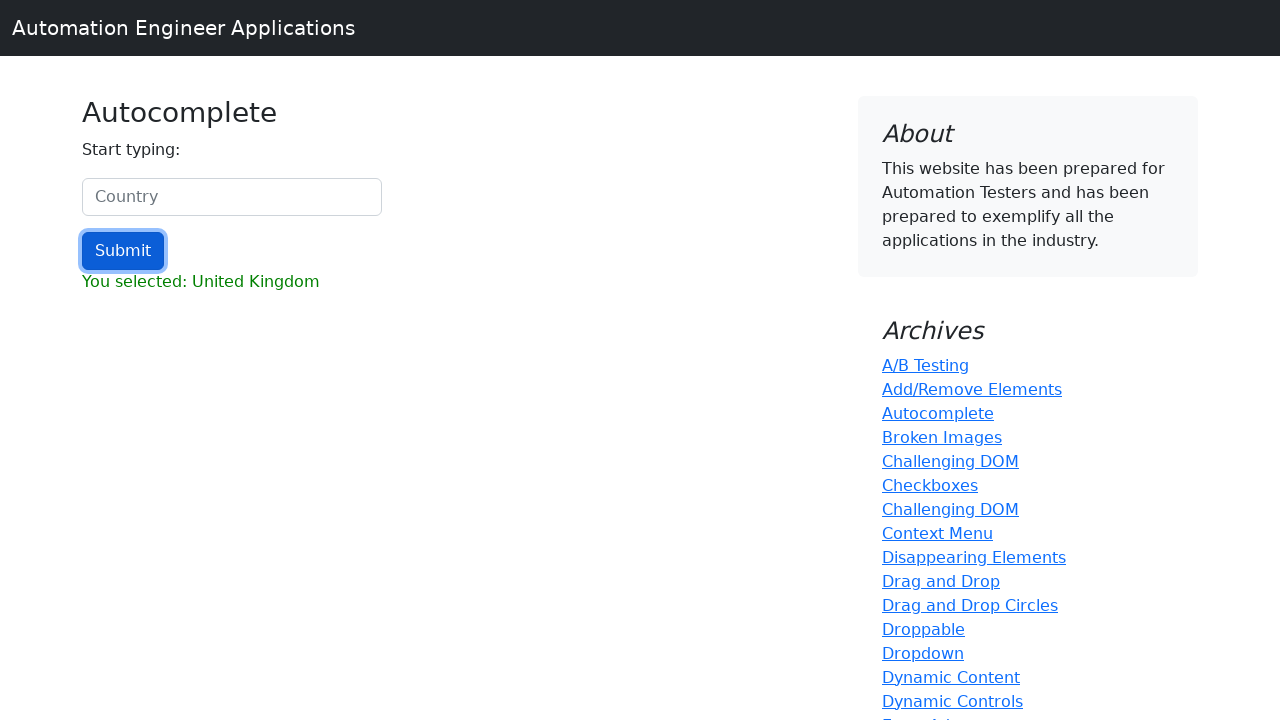

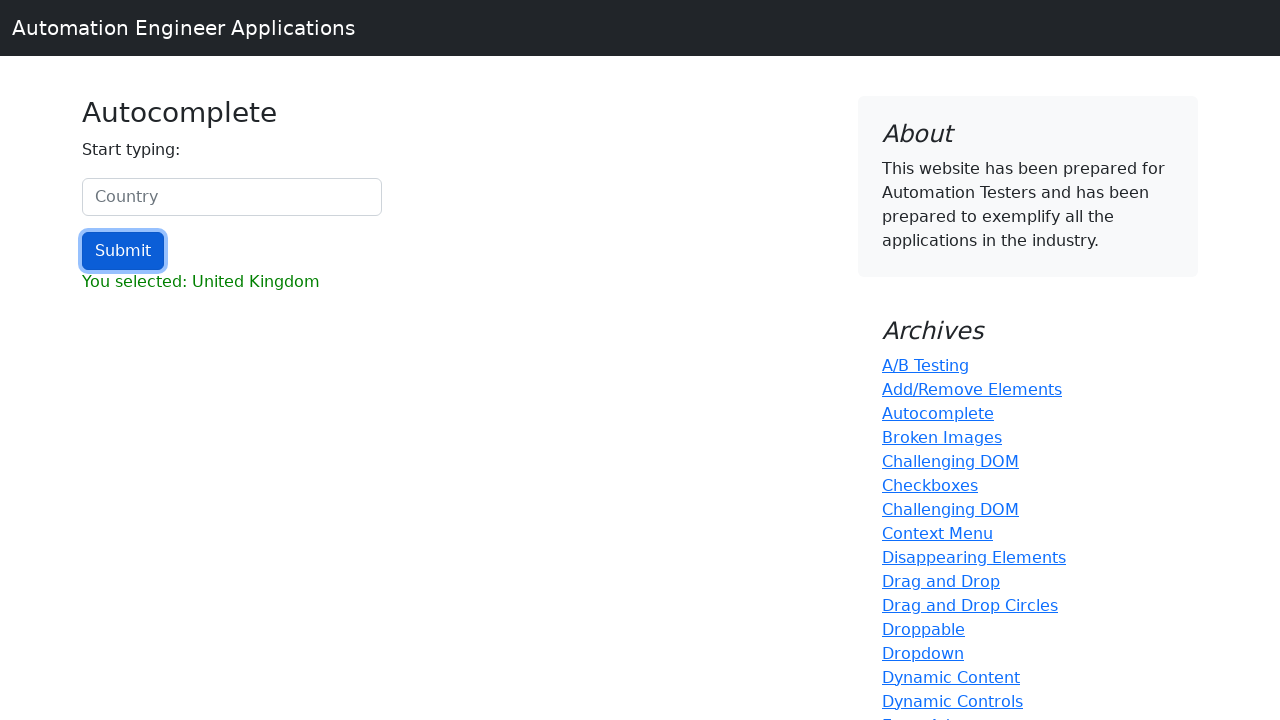